Tests window switching functionality by clicking a button that opens a new tab, switching to the new tab, and then switching back to the original window

Starting URL: https://formy-project.herokuapp.com/switch-window

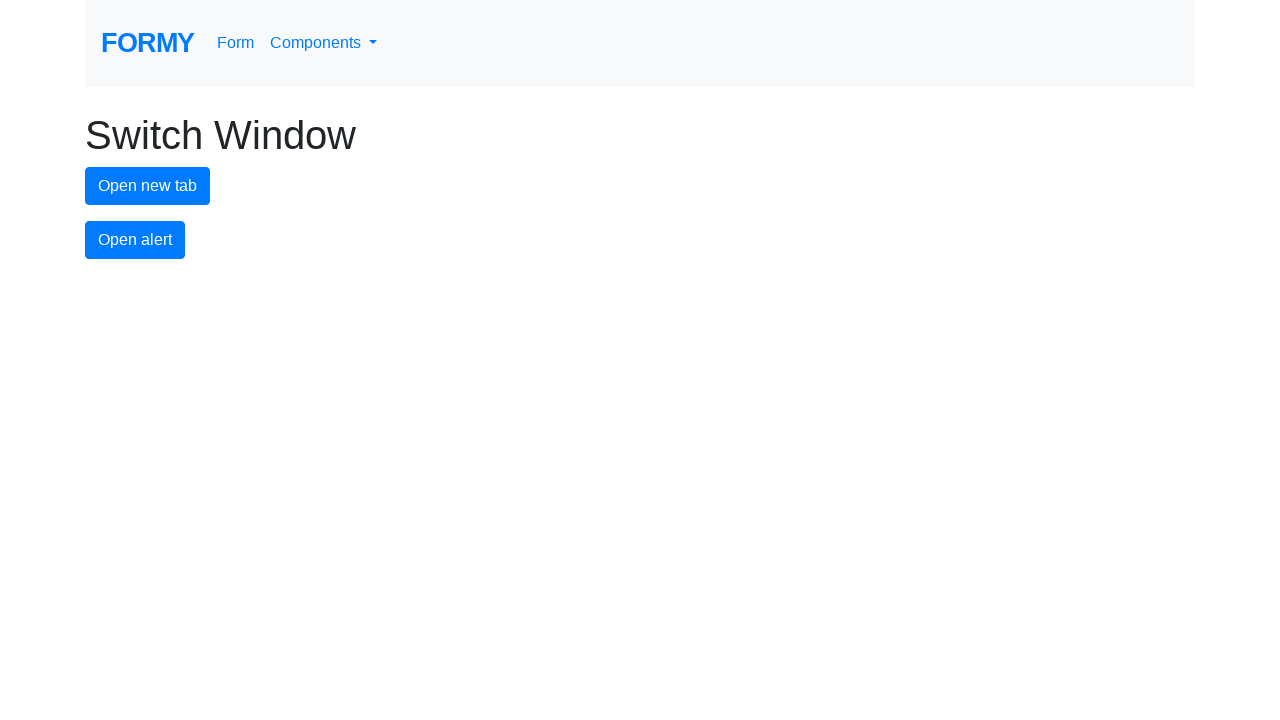

Clicked the new tab button to open a new window at (148, 186) on #new-tab-button
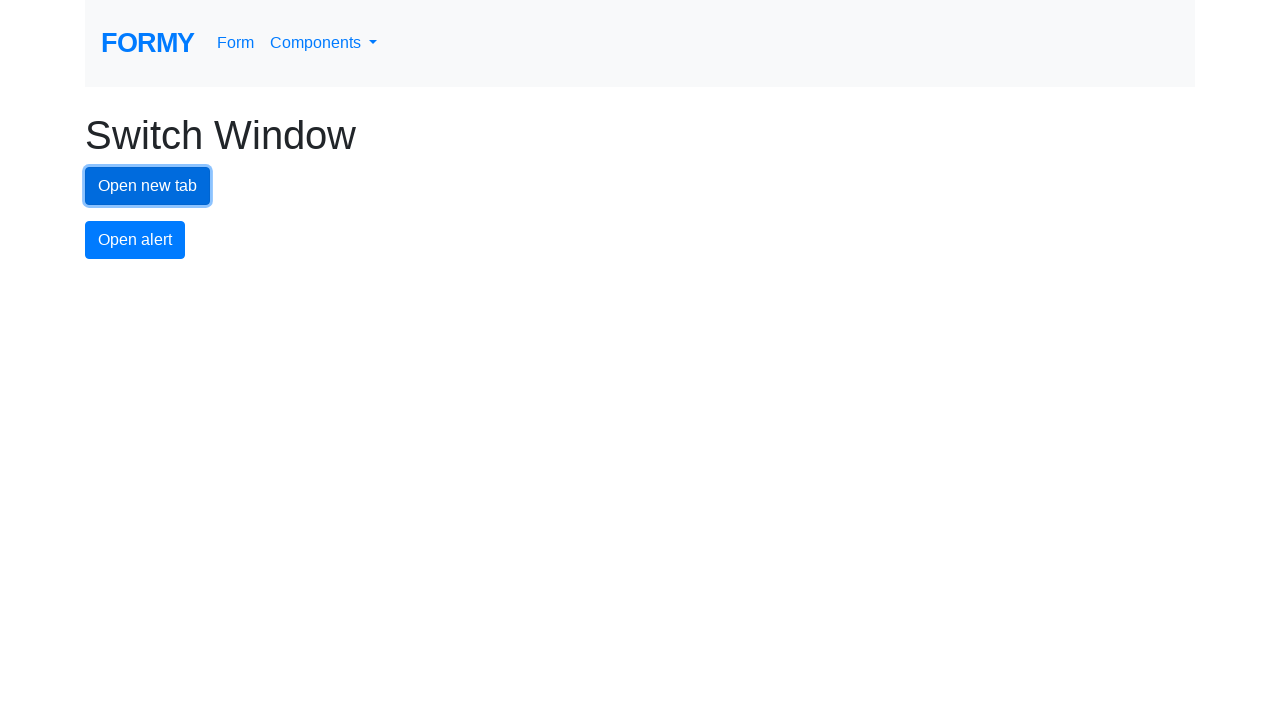

New tab/window opened and captured at (148, 186) on #new-tab-button
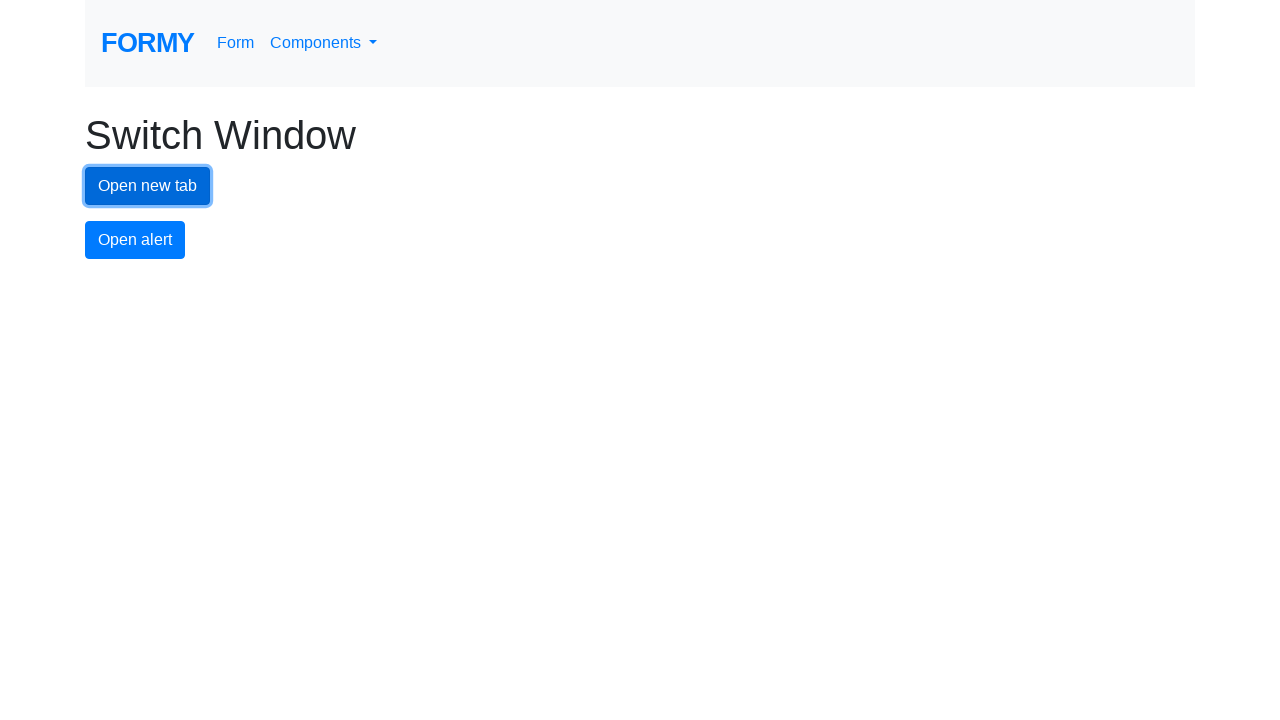

Switched to the newly opened tab
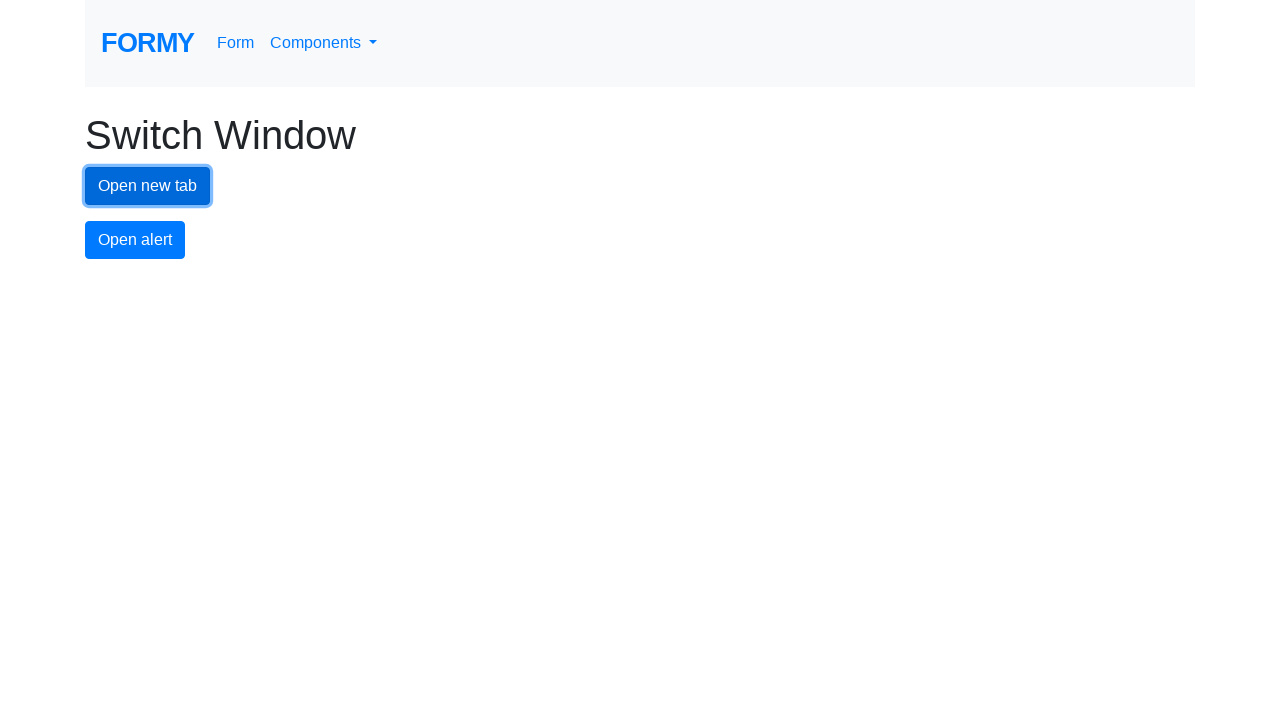

New page finished loading
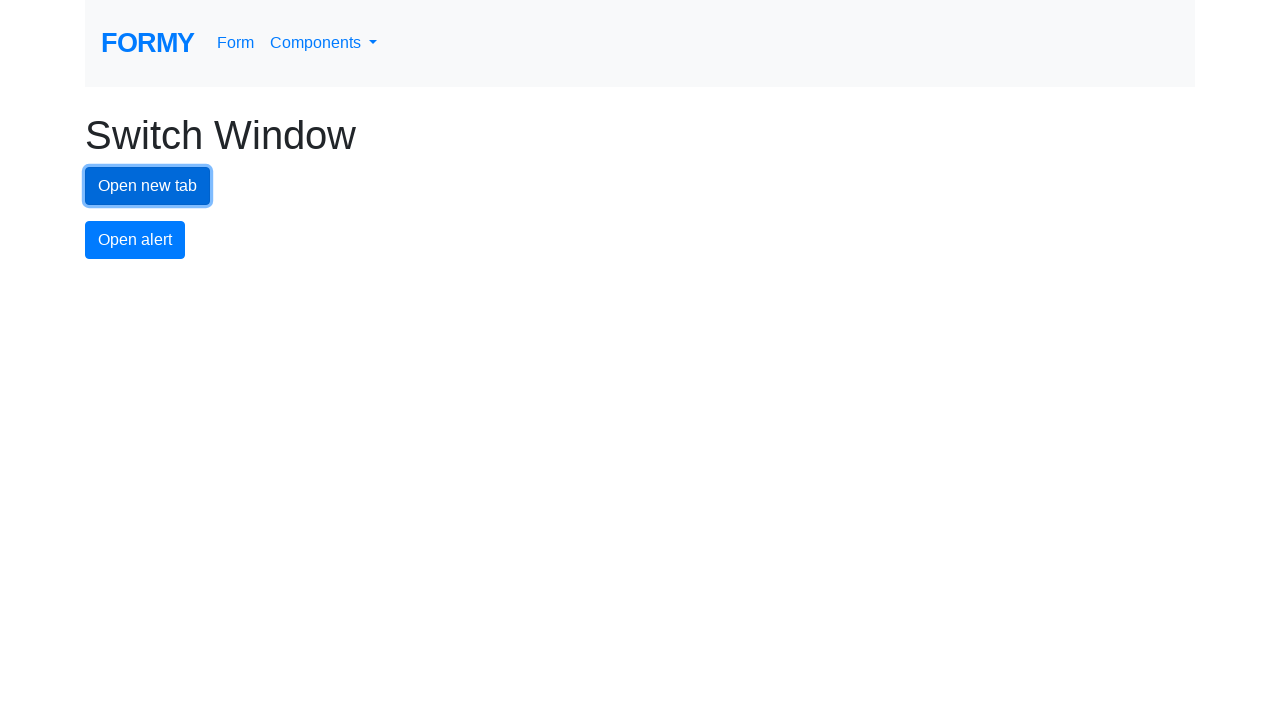

Switched back to the original window
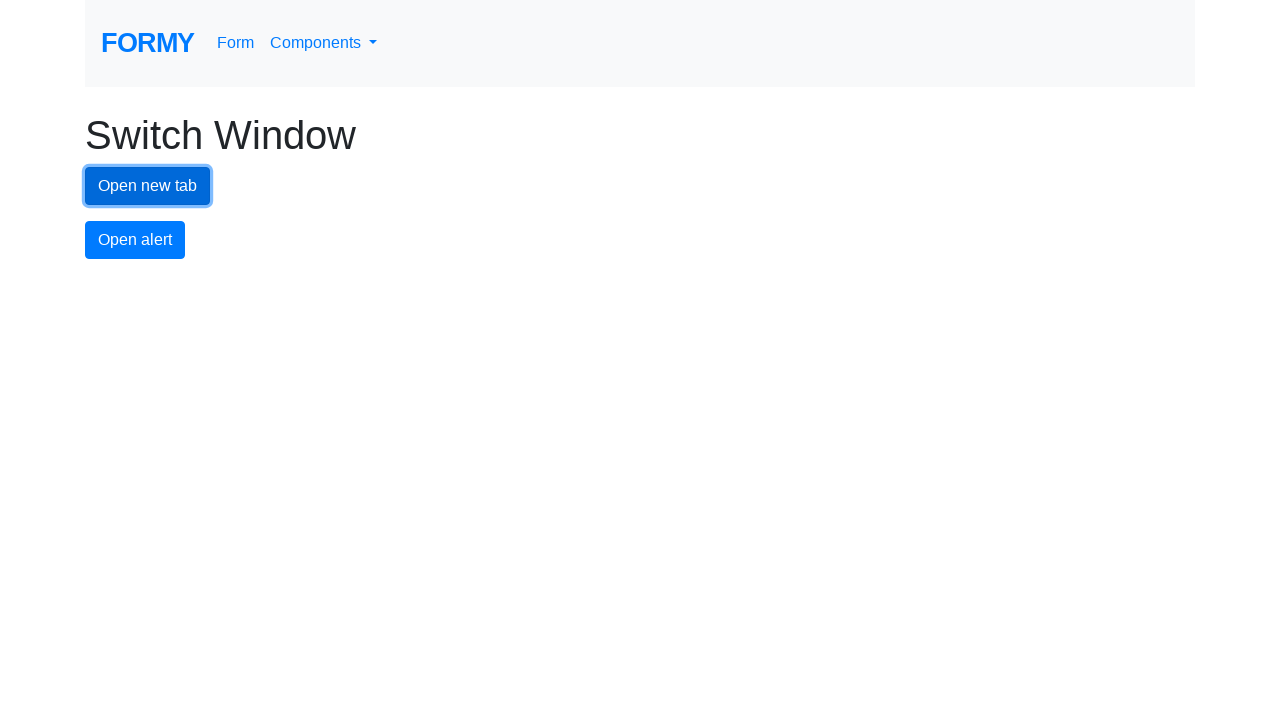

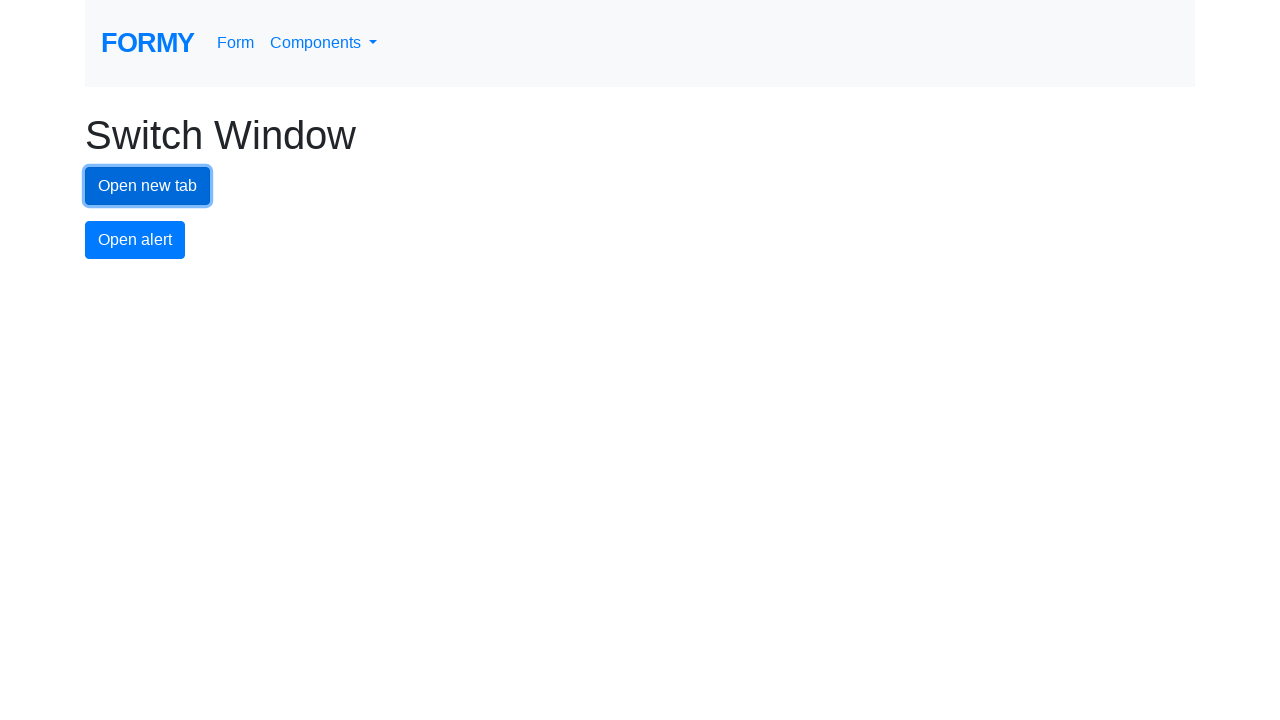